Navigates to the Deck of Cards API website and verifies the page loads correctly by checking for the body element

Starting URL: https://deckofcardsapi.com/

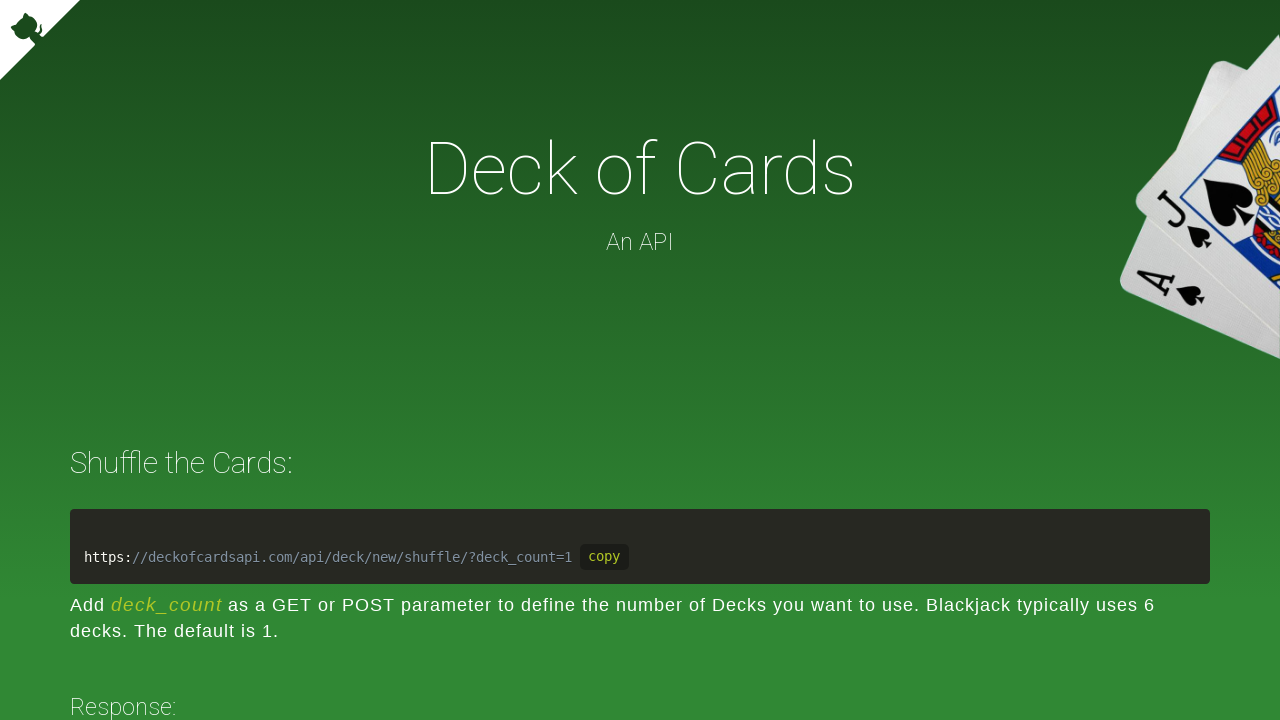

Waited for body element to load
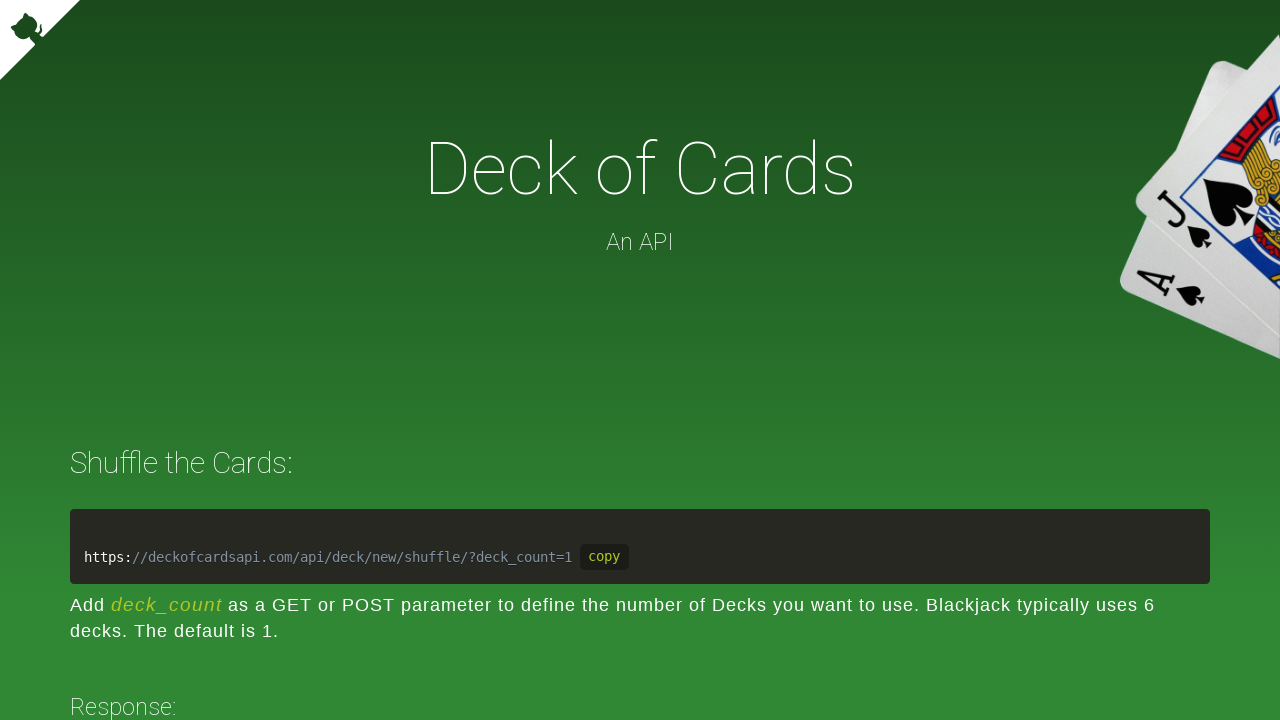

Verified that page URL contains 'deckofcardsapi.com'
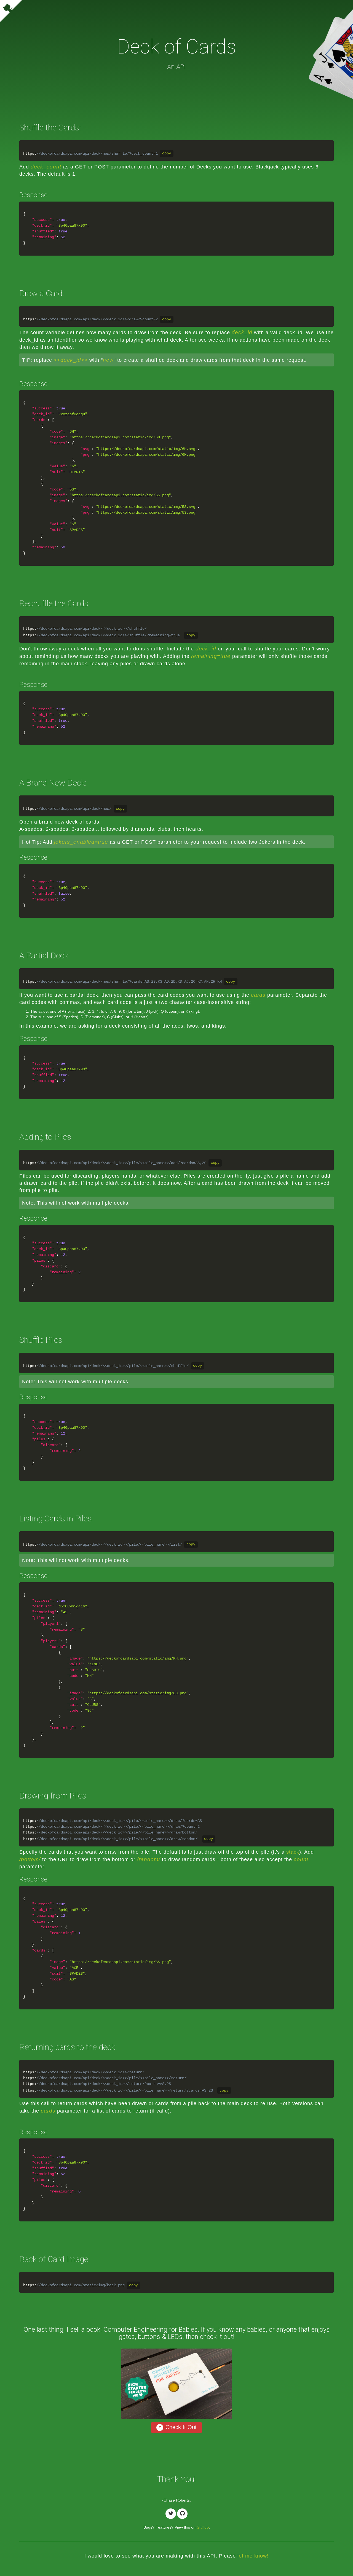

Captured full page screenshot of Deck of Cards API website
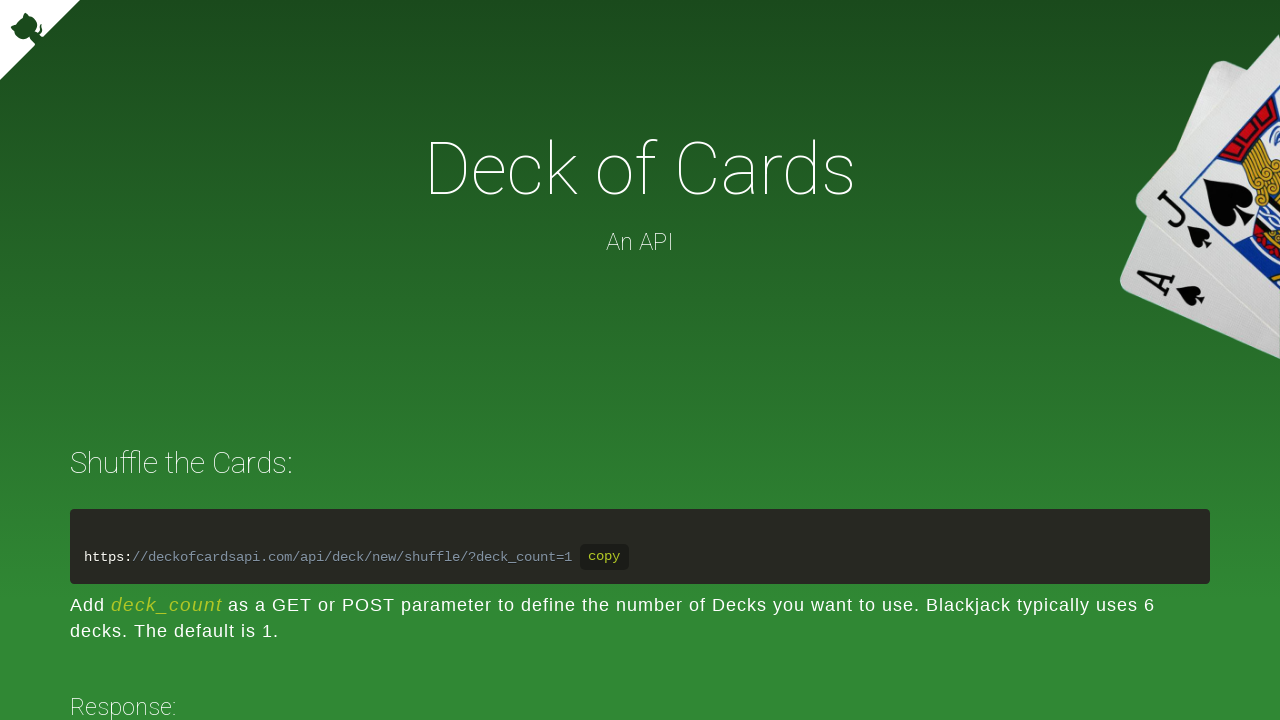

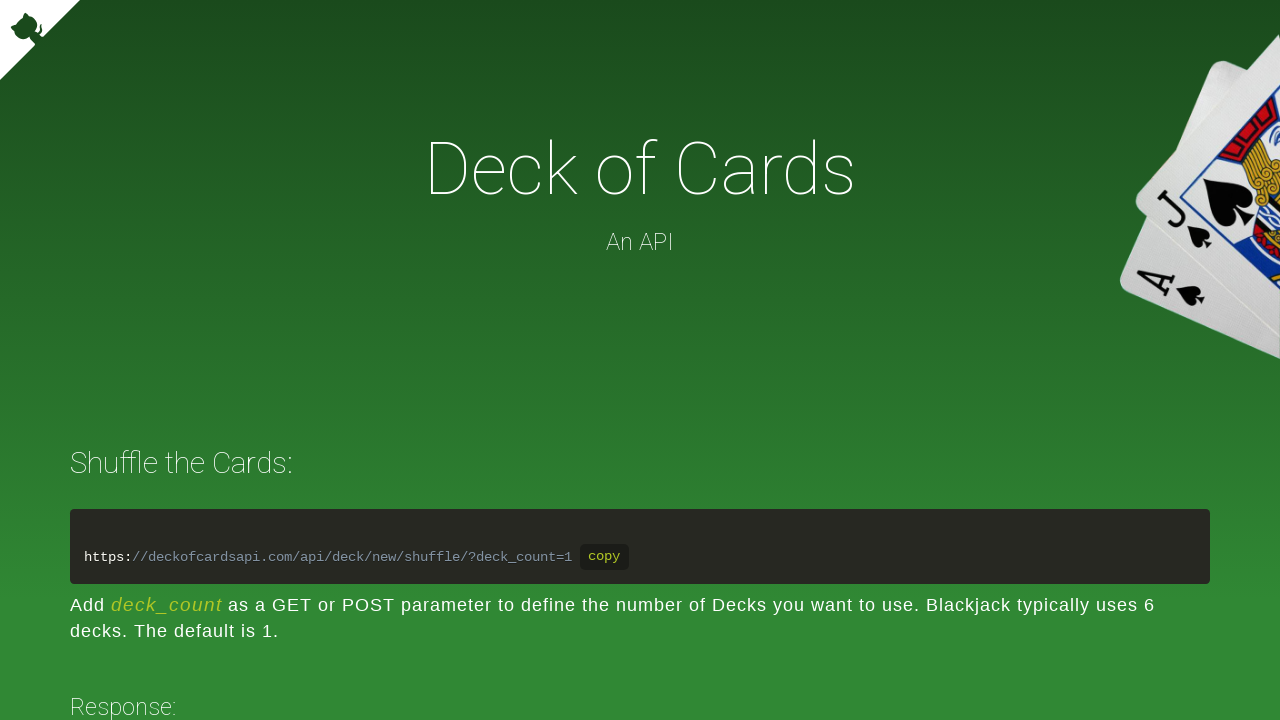